Tests scrolling functionality on a practice page by scrolling the window and a table container, then verifies that the sum of values in a table column matches the displayed total amount

Starting URL: https://rahulshettyacademy.com/AutomationPractice/

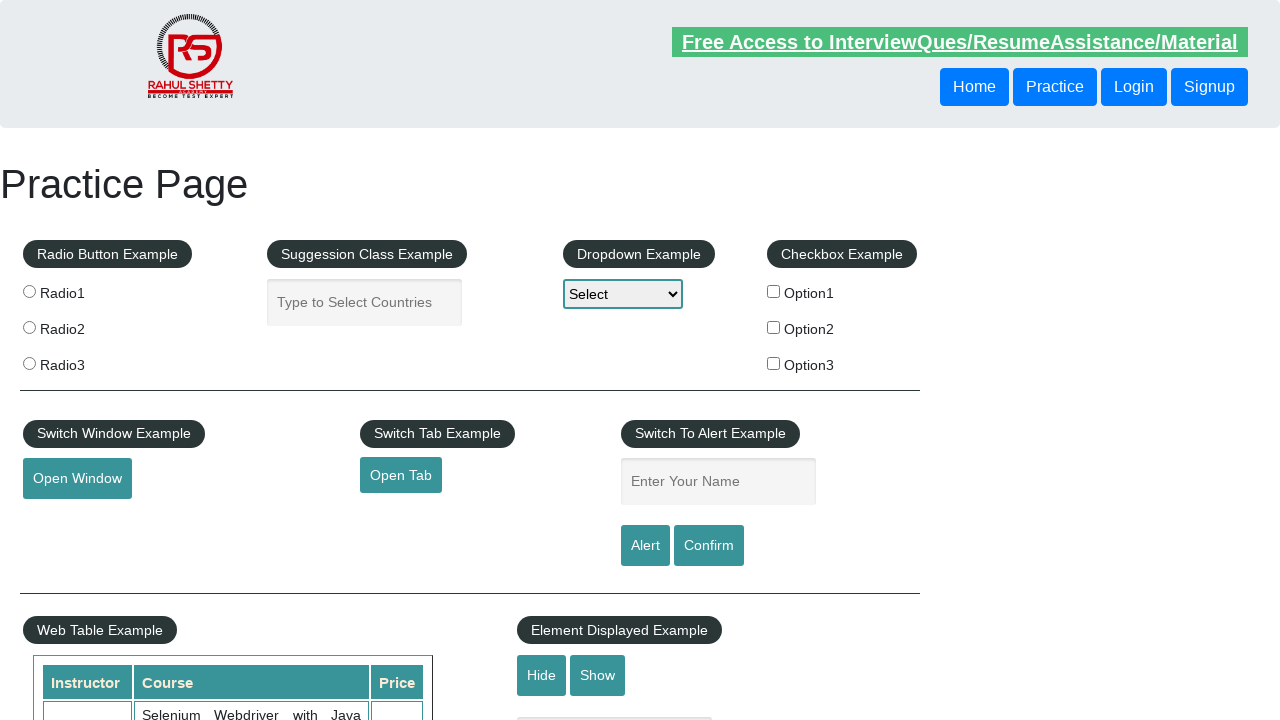

Scrolled window down 500 pixels
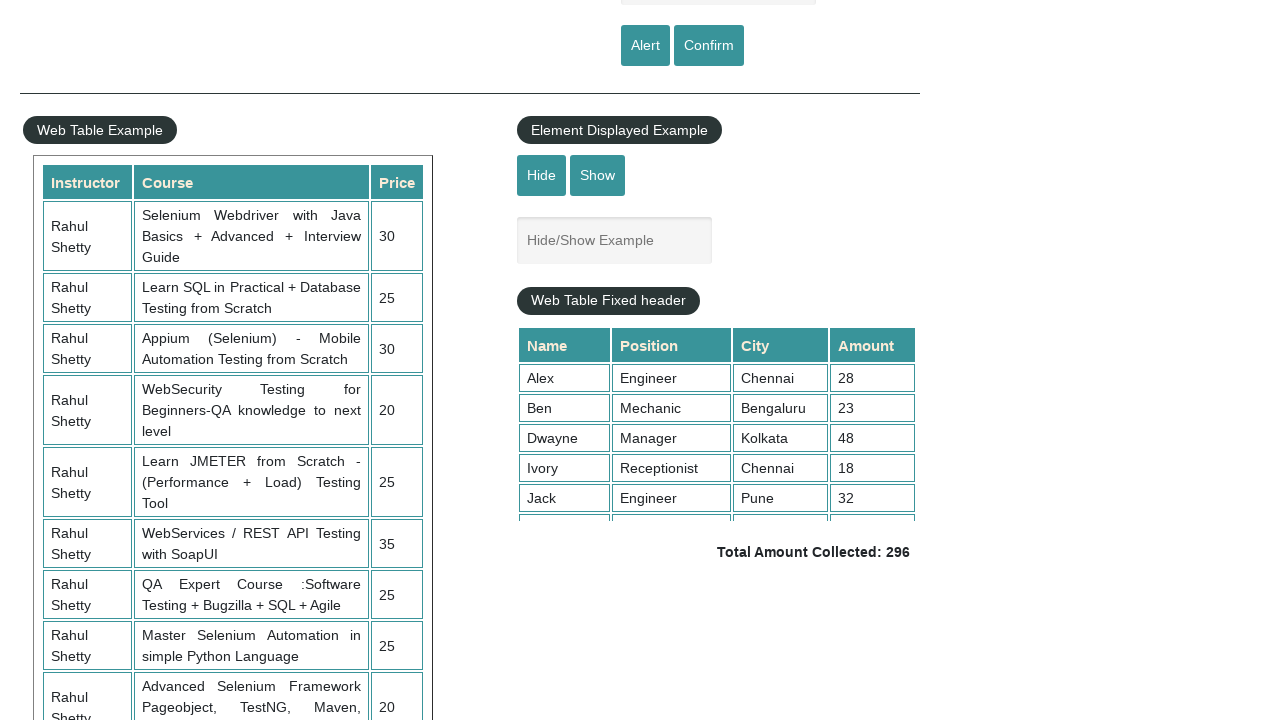

Scrolled table container to 5000 pixels
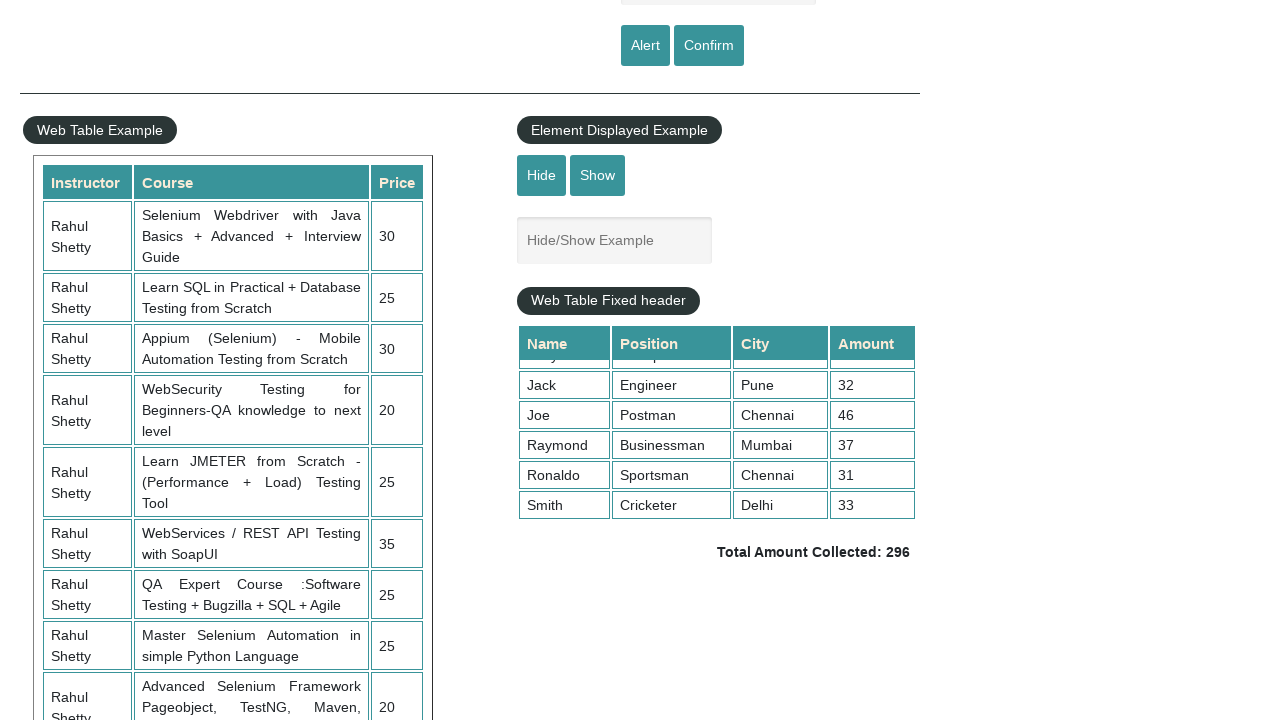

Table column 4 values loaded and visible
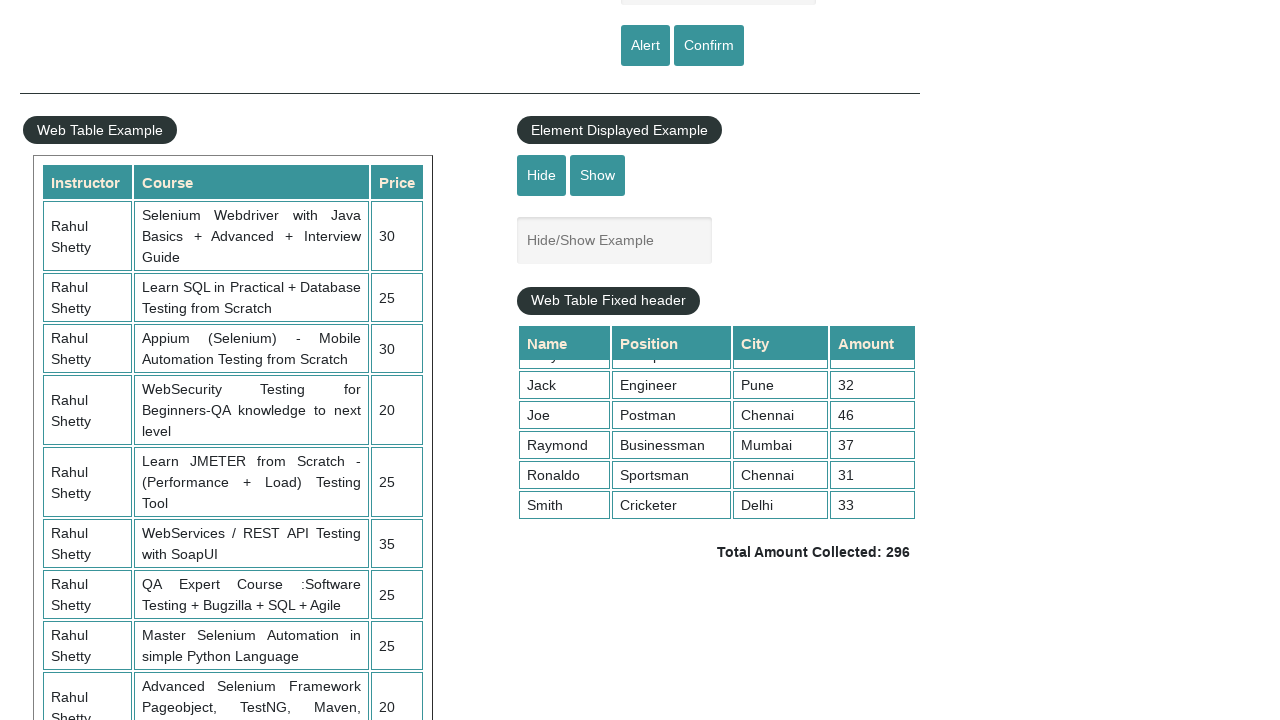

Retrieved 9 values from table column 4
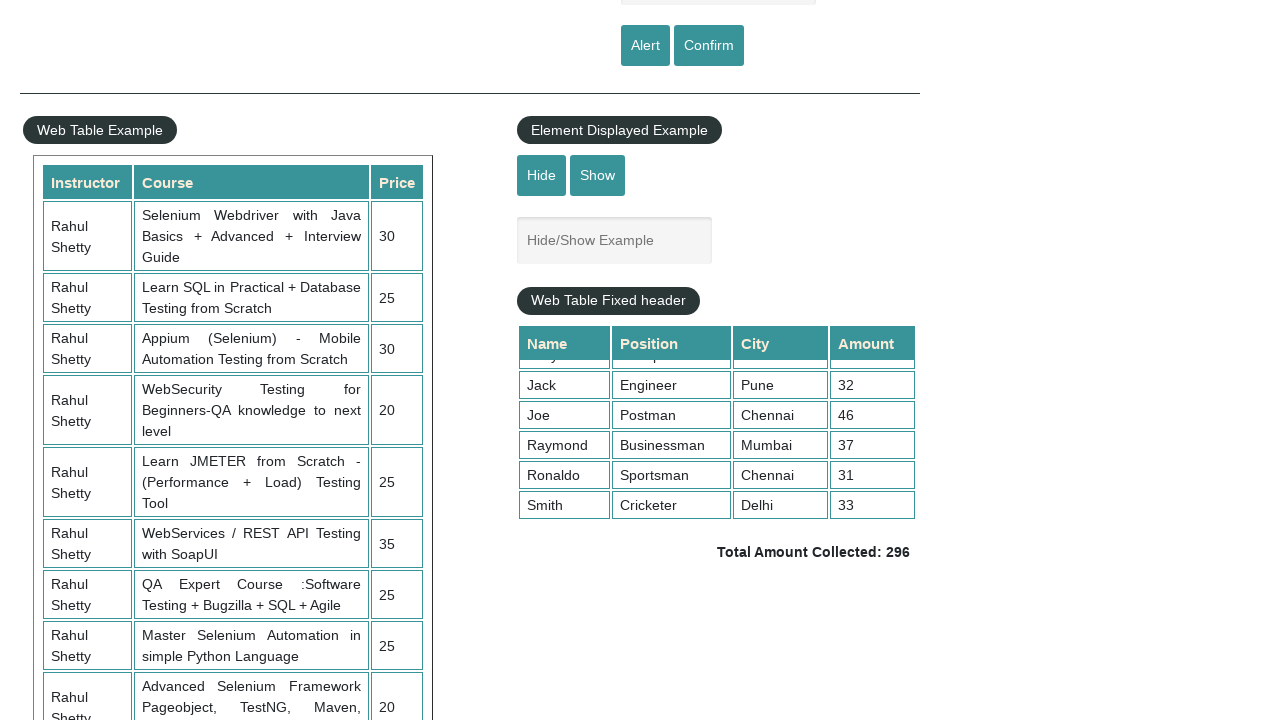

Calculated sum of table column values: 296
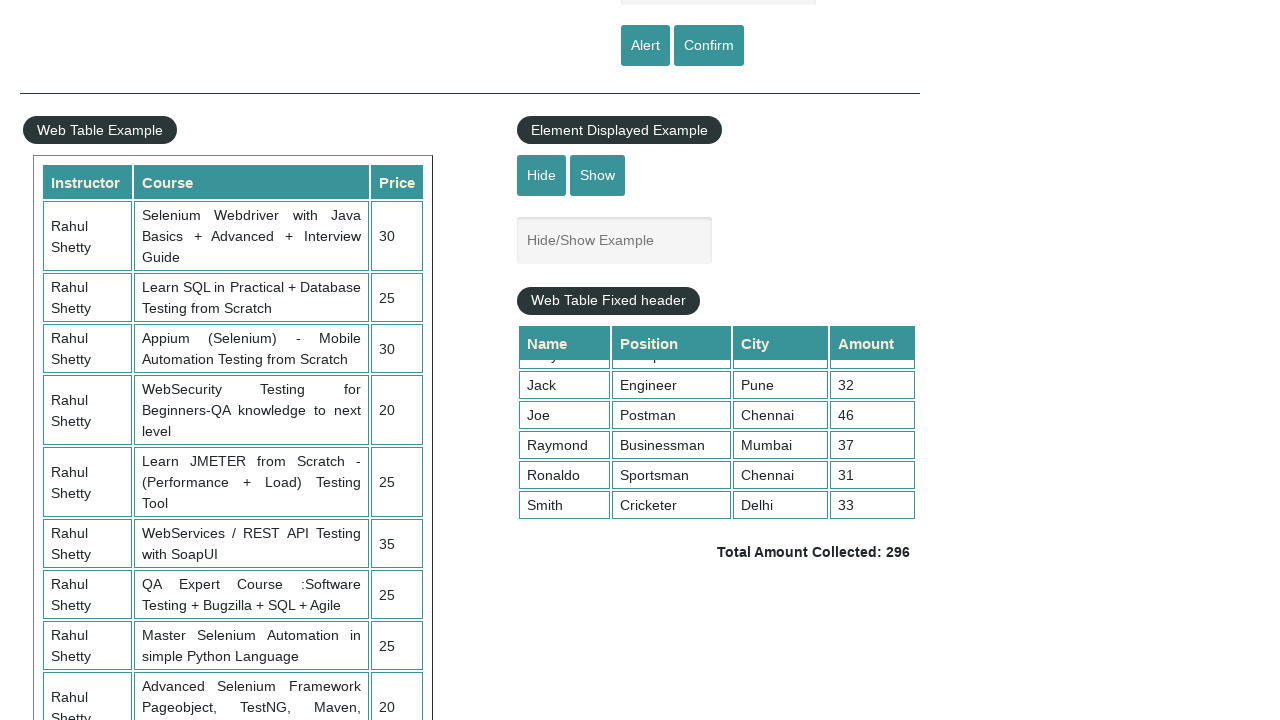

Retrieved total amount display text:  Total Amount Collected: 296 
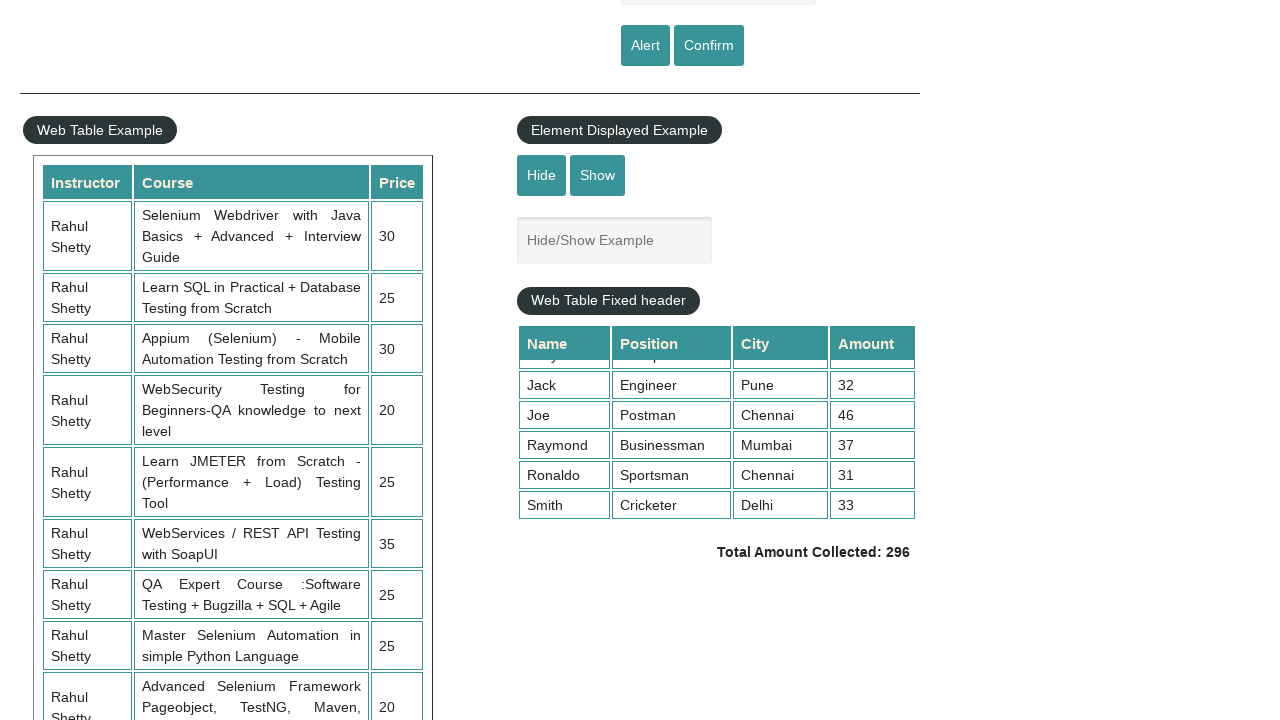

Verified calculated sum 296 matches displayed total amount
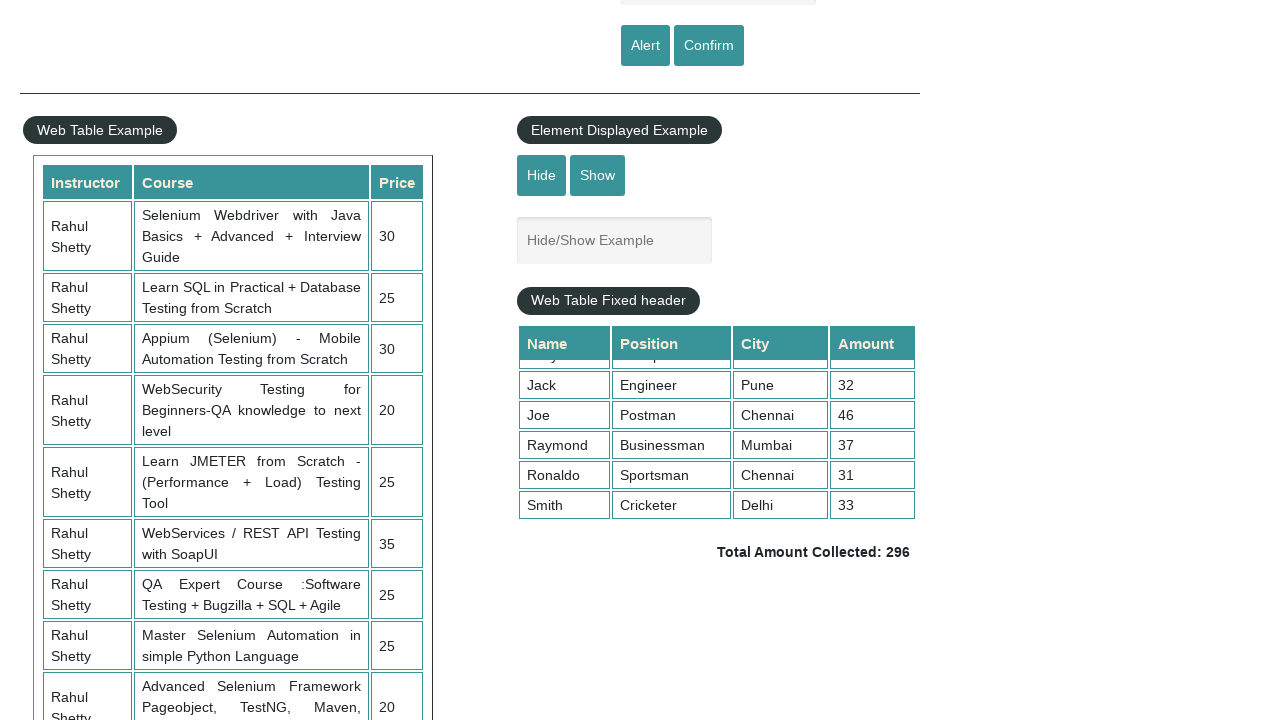

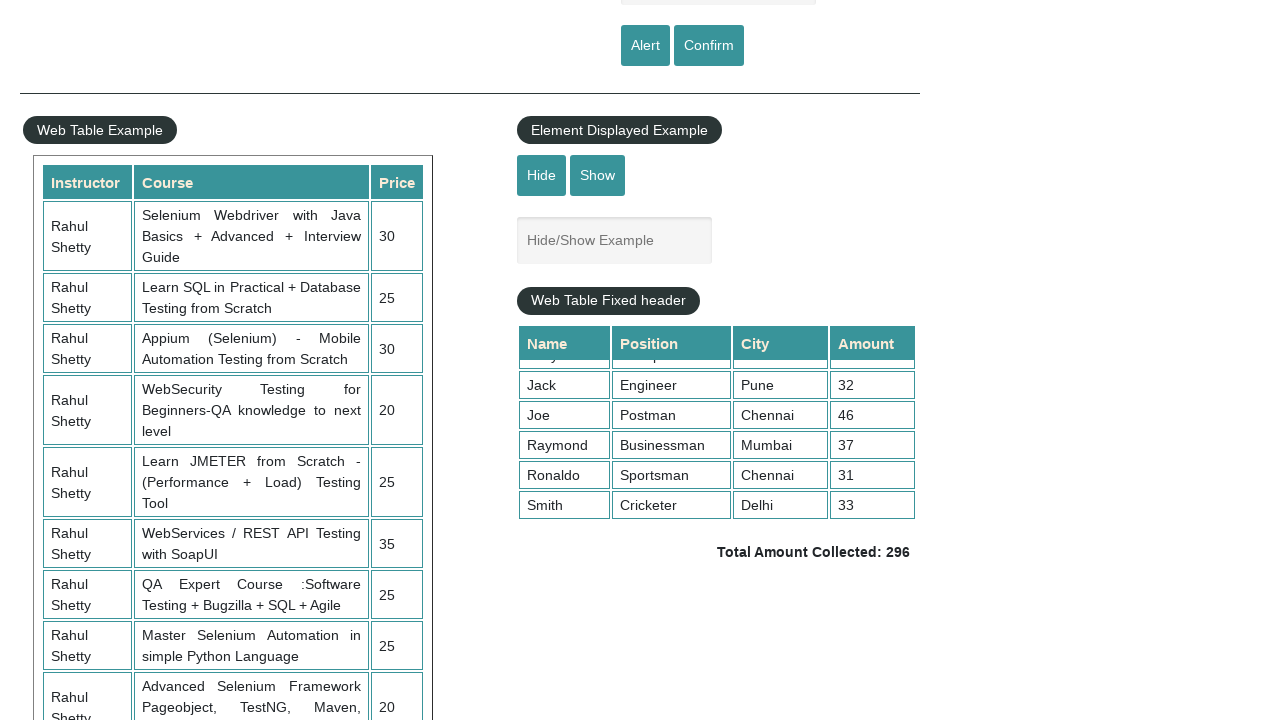